Tests a simple web form interaction by clicking the submit button on Selenium's demo web form page

Starting URL: https://www.selenium.dev/selenium/web/web-form.html

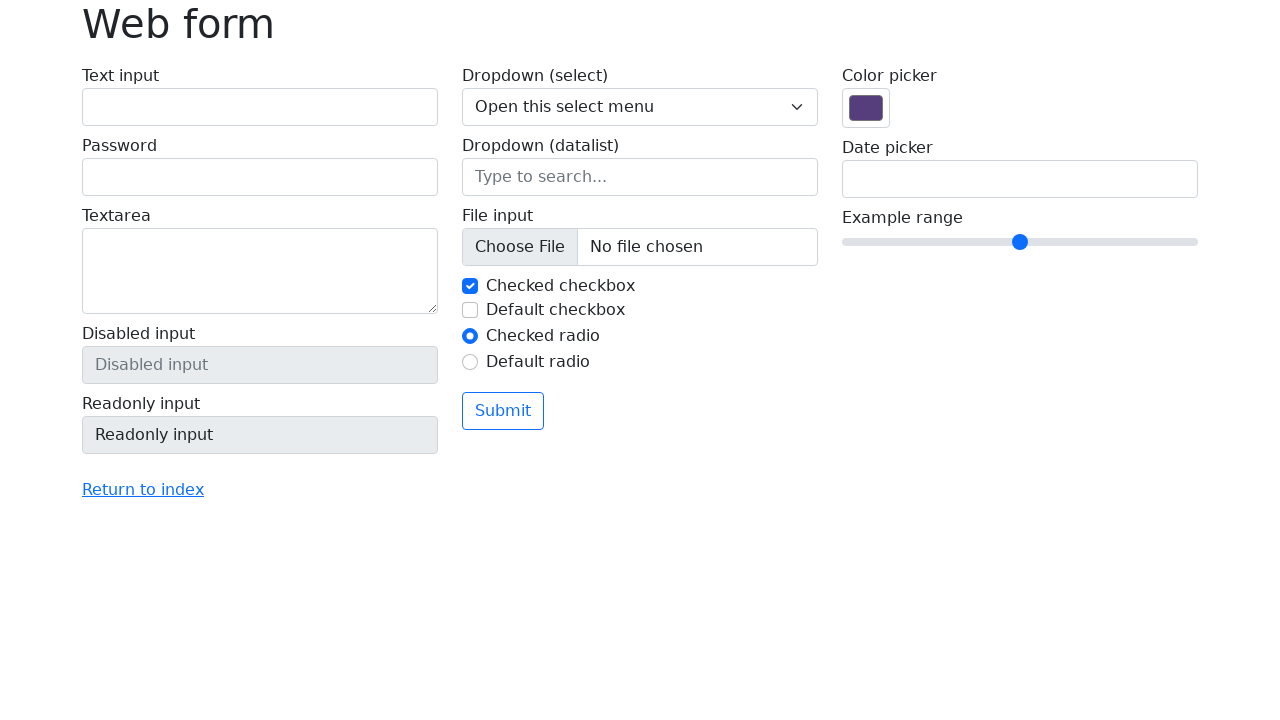

Clicked the submit button on the web form at (503, 411) on button
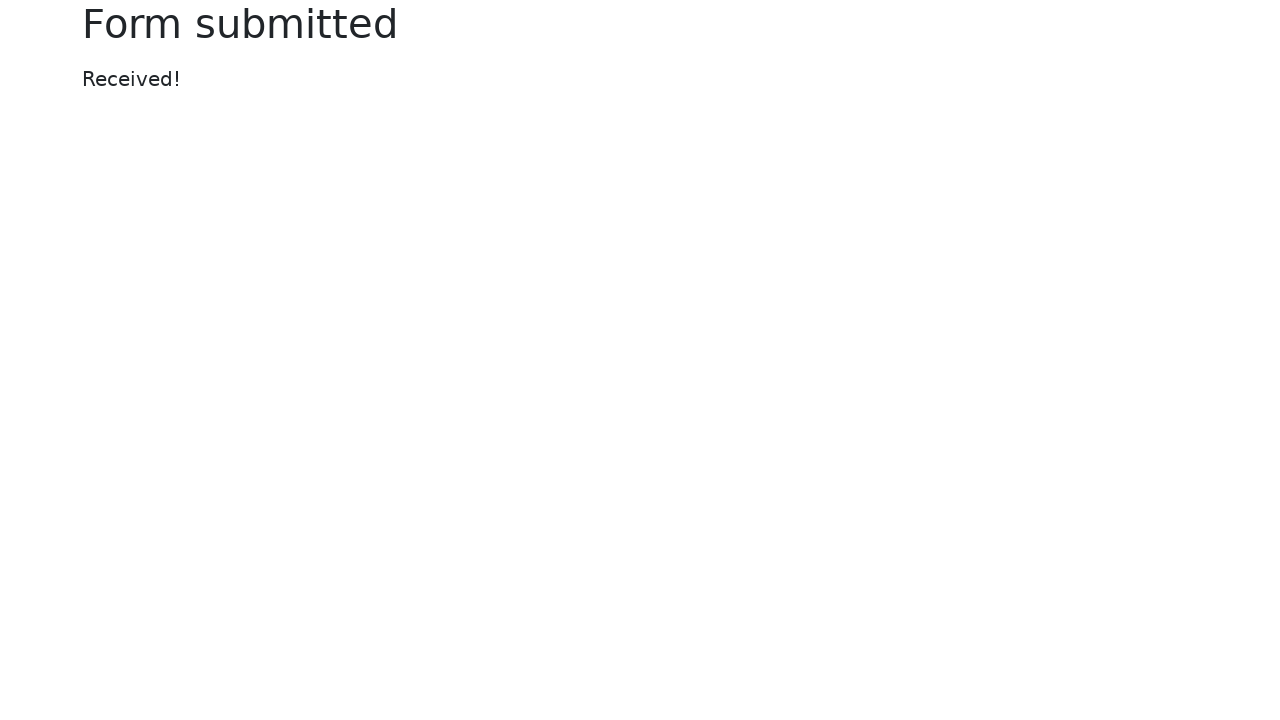

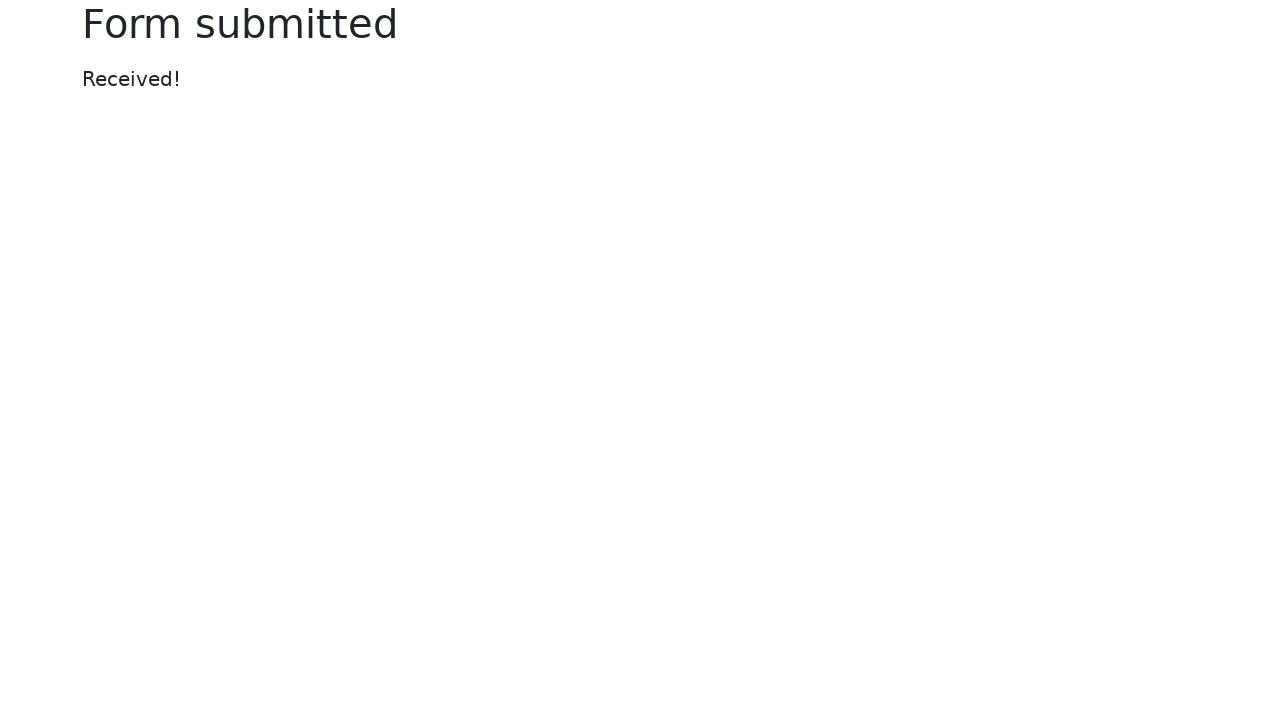